Navigates to the Book Store category on the DemoQA homepage by clicking on the Book Store card

Starting URL: https://demoqa.com/

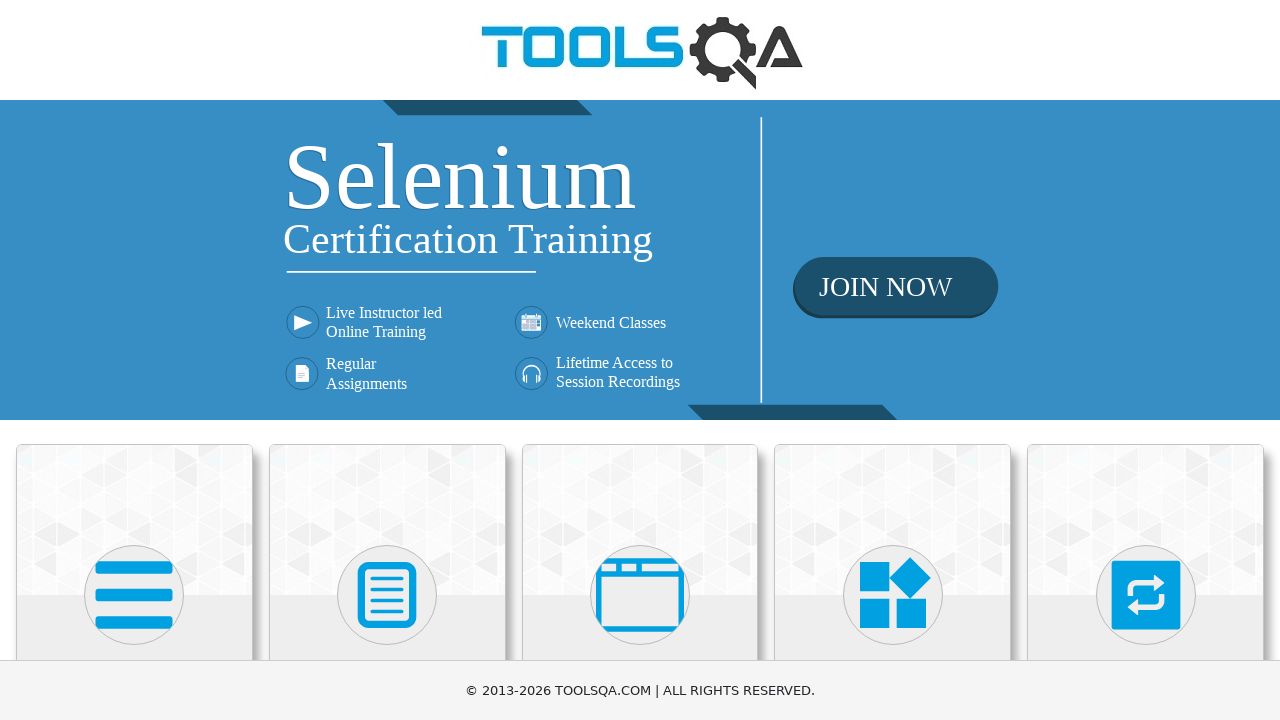

Navigated to DemoQA homepage
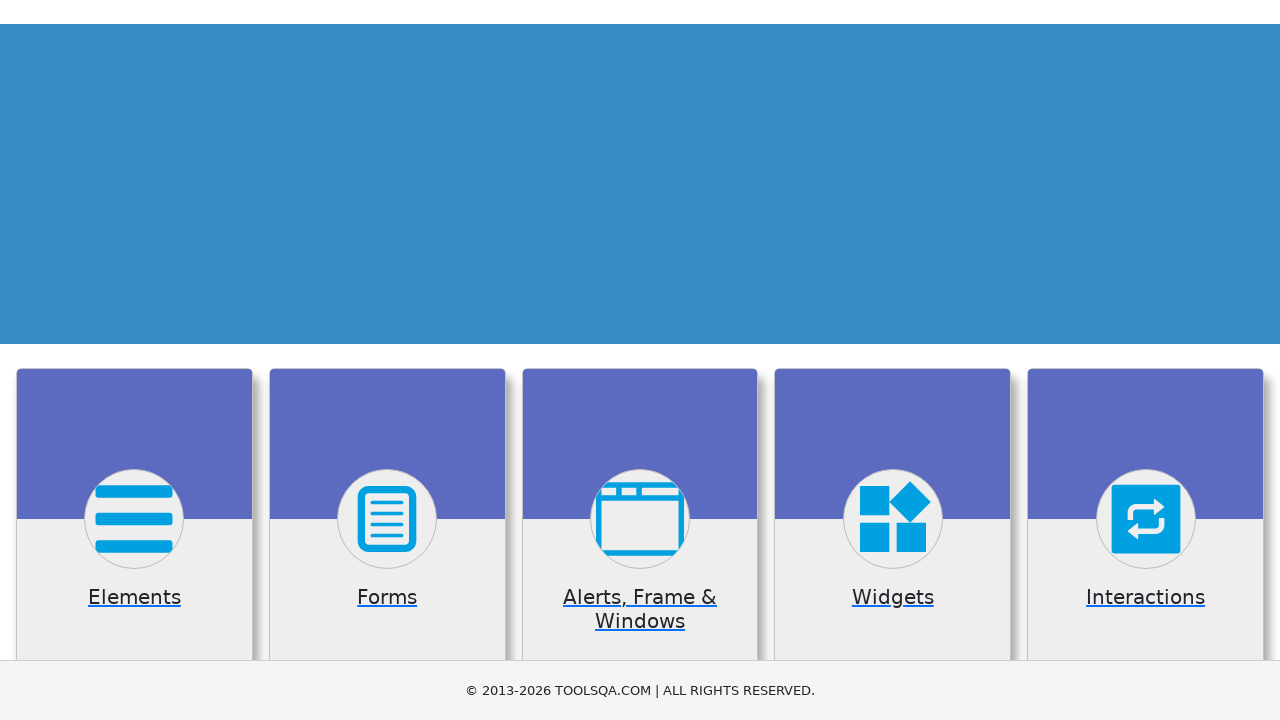

Clicked on Book Store category card at (134, 465) on xpath=//div[contains(h5, 'Book')]
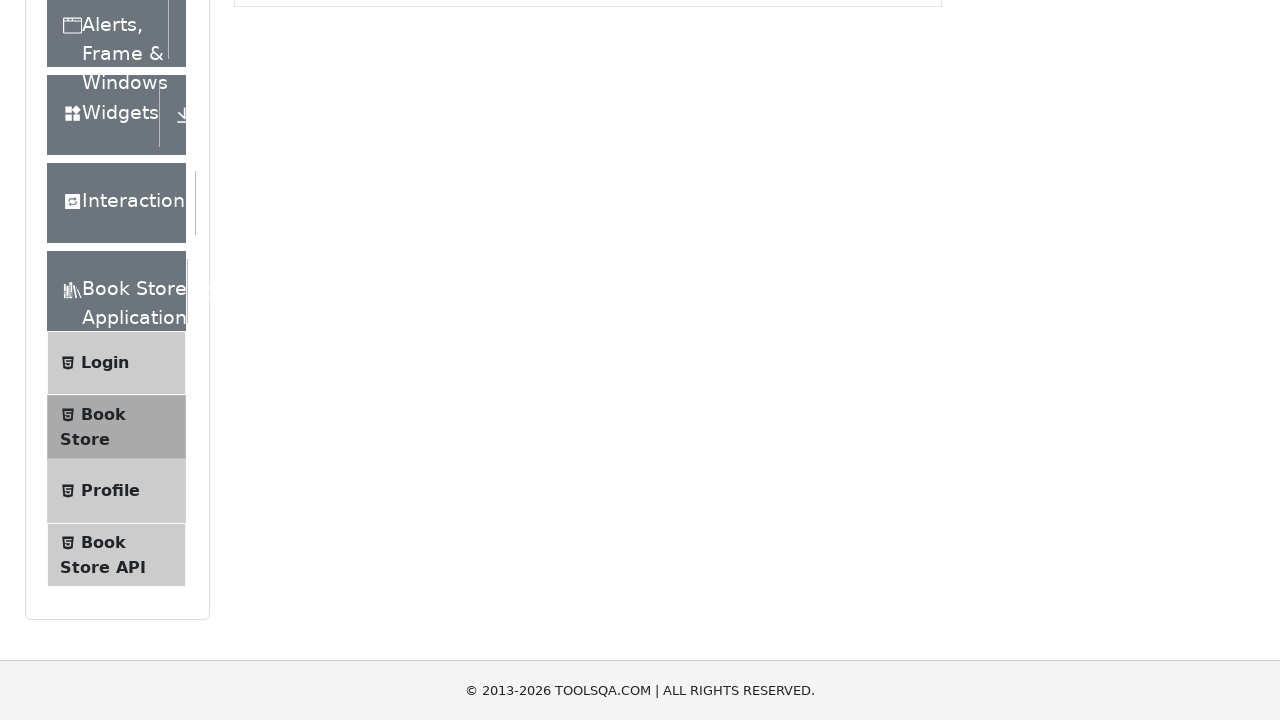

Book Store page loaded successfully
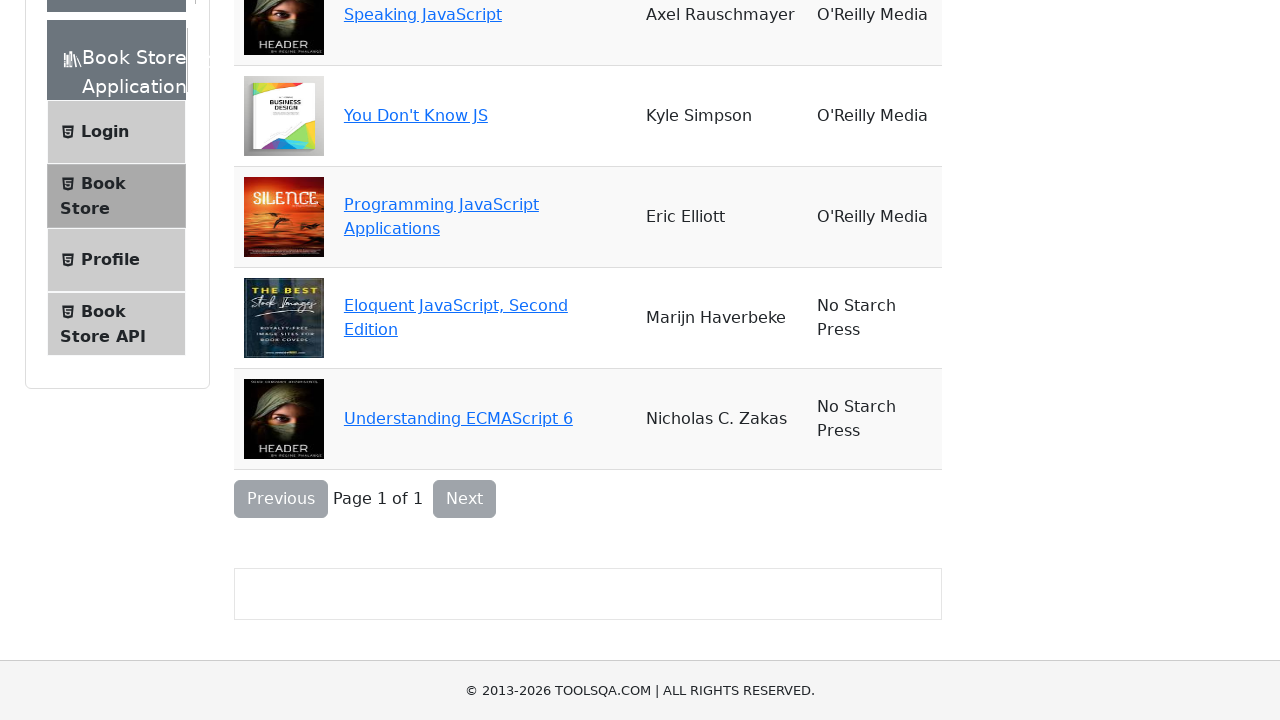

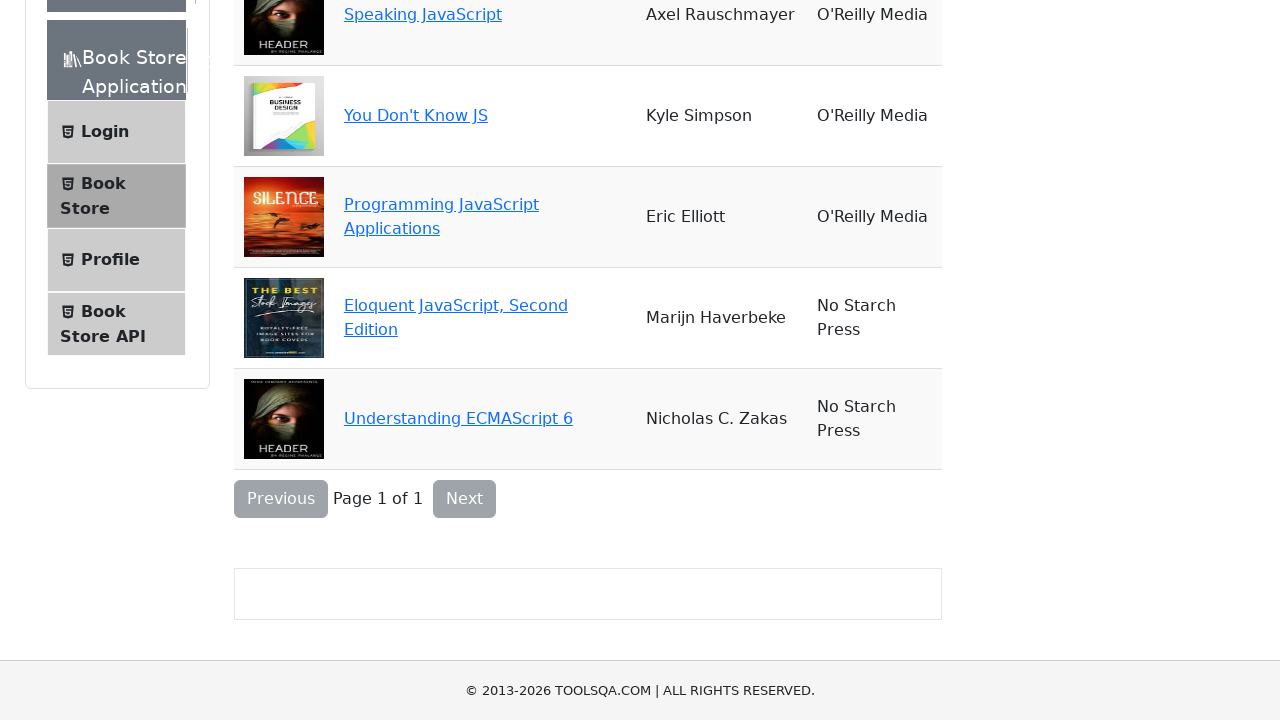